Tests multiple window handling by clicking a link that opens a new window, switching to the new window to verify its content, then switching back to the parent window to verify its content.

Starting URL: https://the-internet.herokuapp.com/

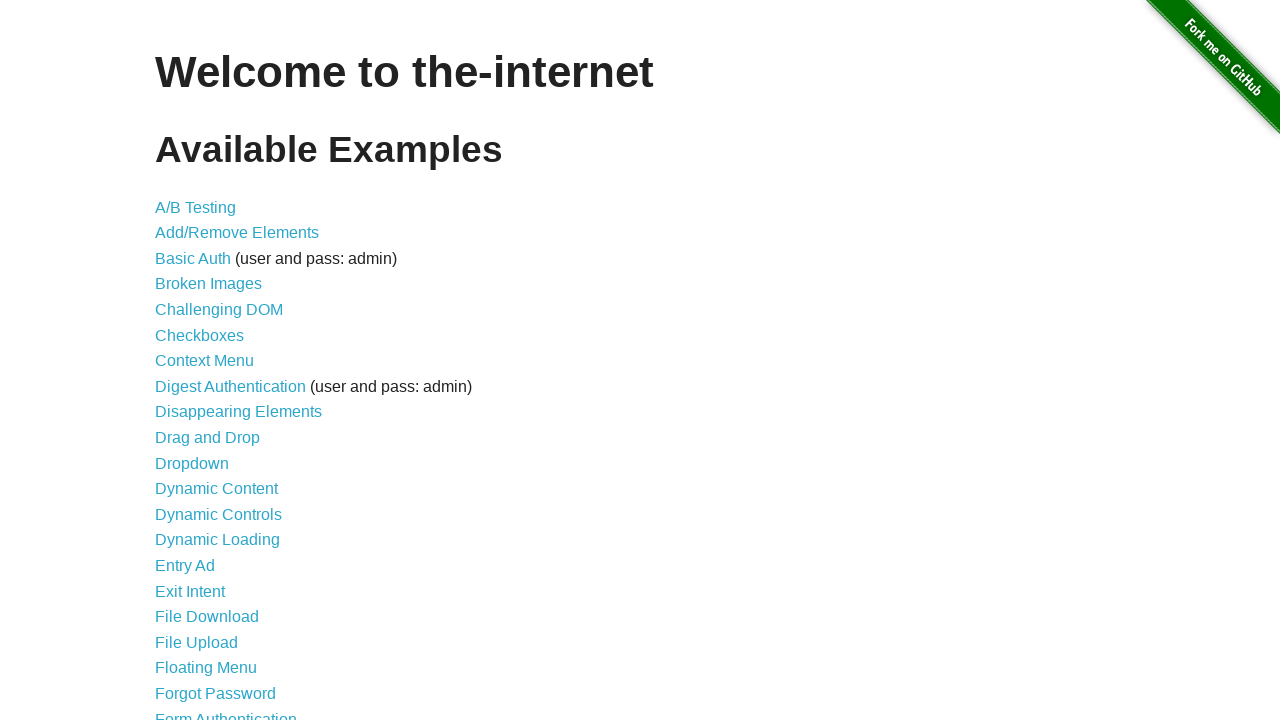

Clicked on 'Multiple Windows' link at (218, 369) on xpath=//a[text()='Multiple Windows']
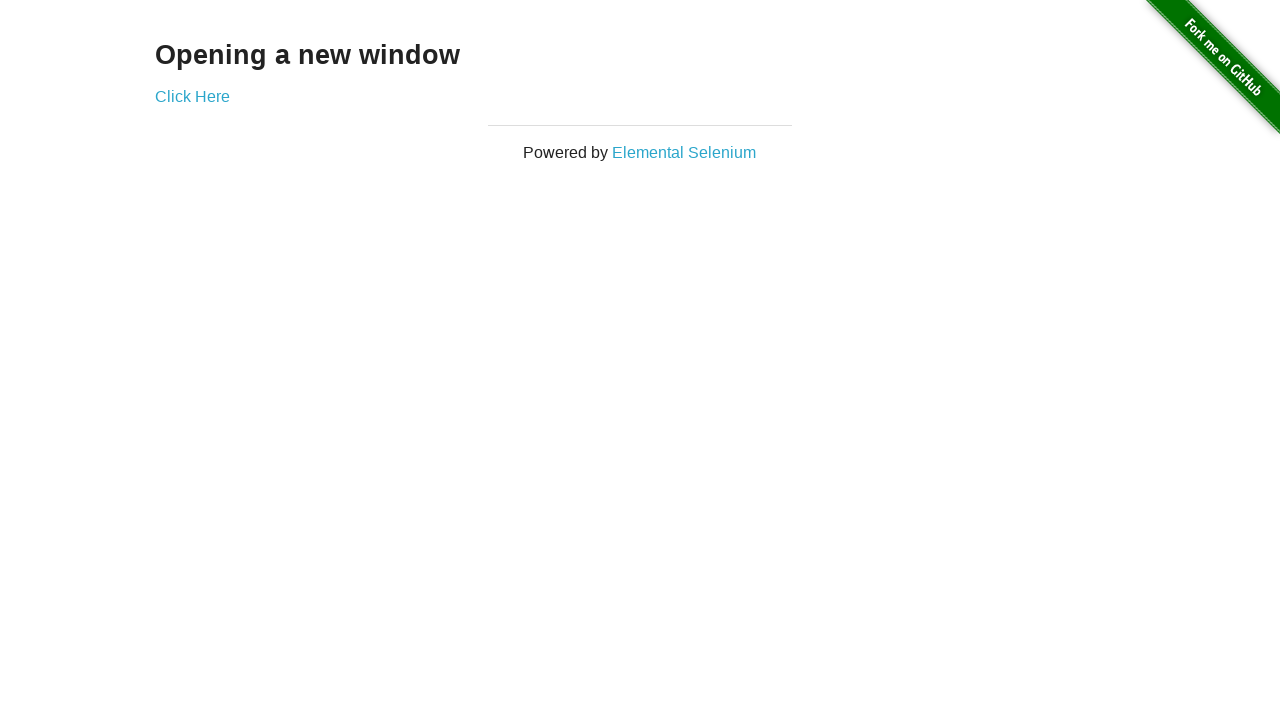

Waited for 'Click Here' link to load on Multiple Windows page
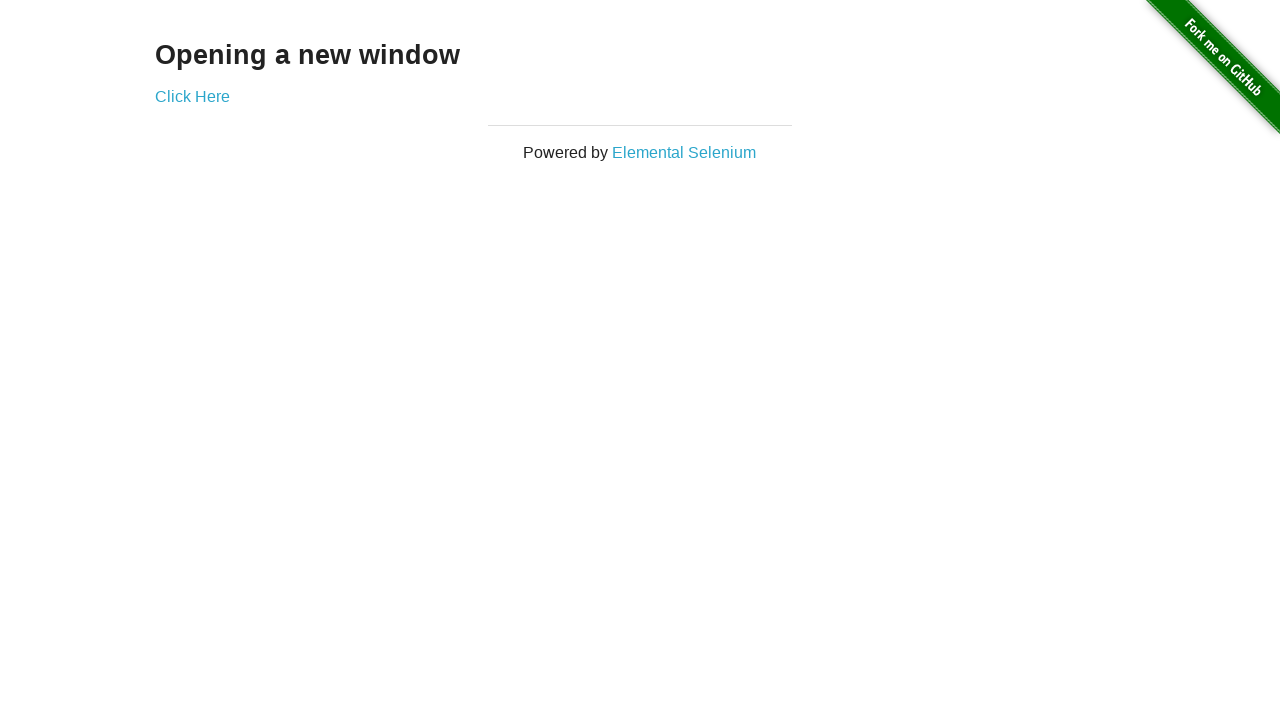

Clicked 'Click Here' link to open new window at (192, 96) on xpath=//a[text()='Click Here']
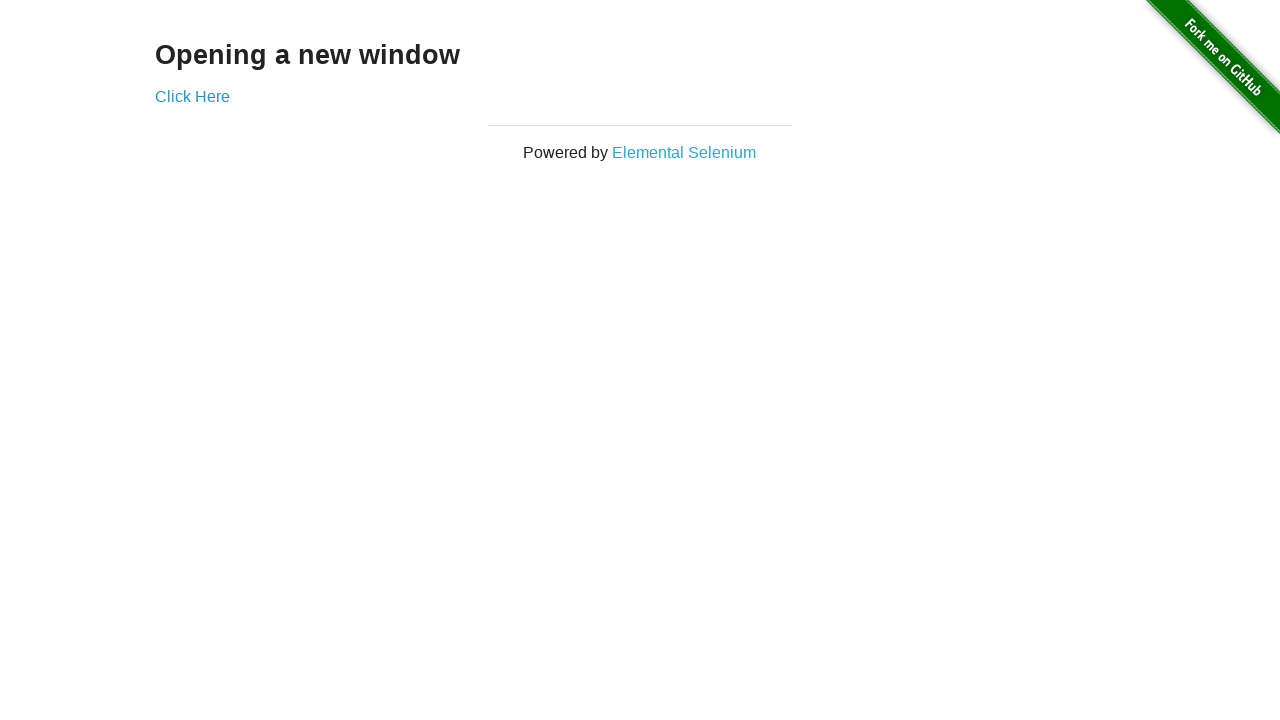

New window opened and captured
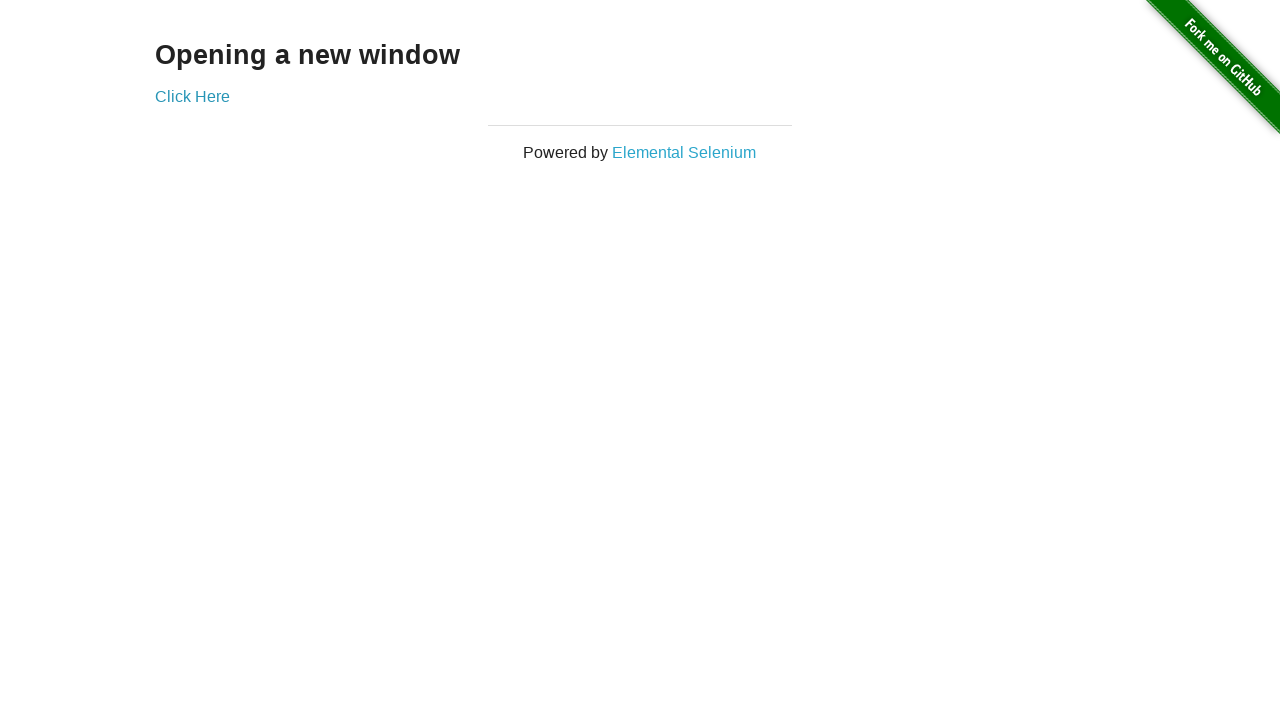

Waited for 'New Window' heading to load in new window
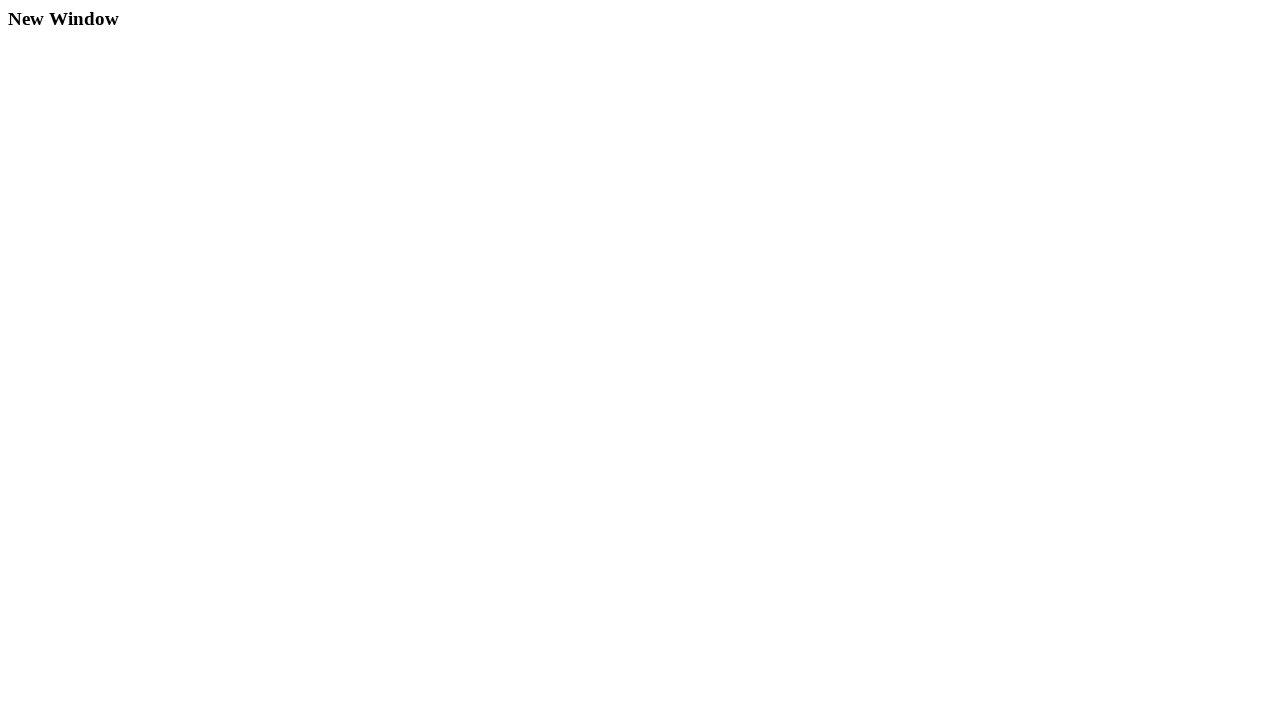

Retrieved text from new window: 'New Window'
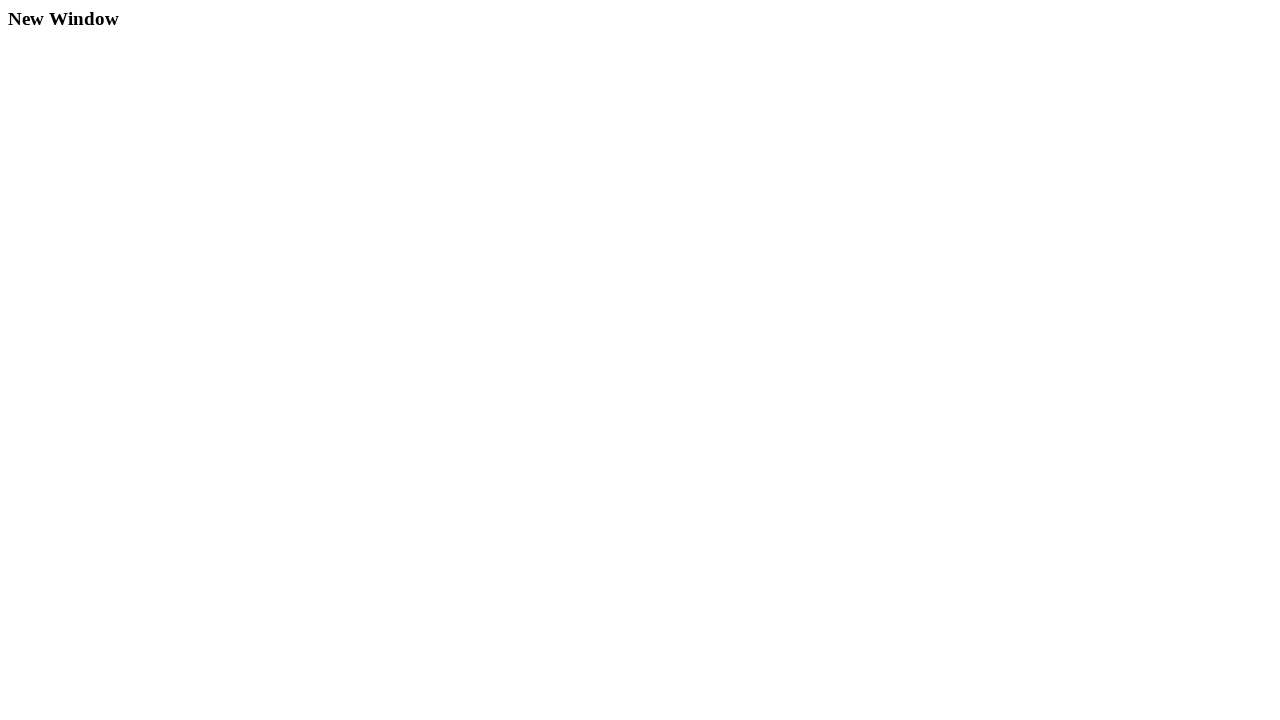

Switched back to parent window
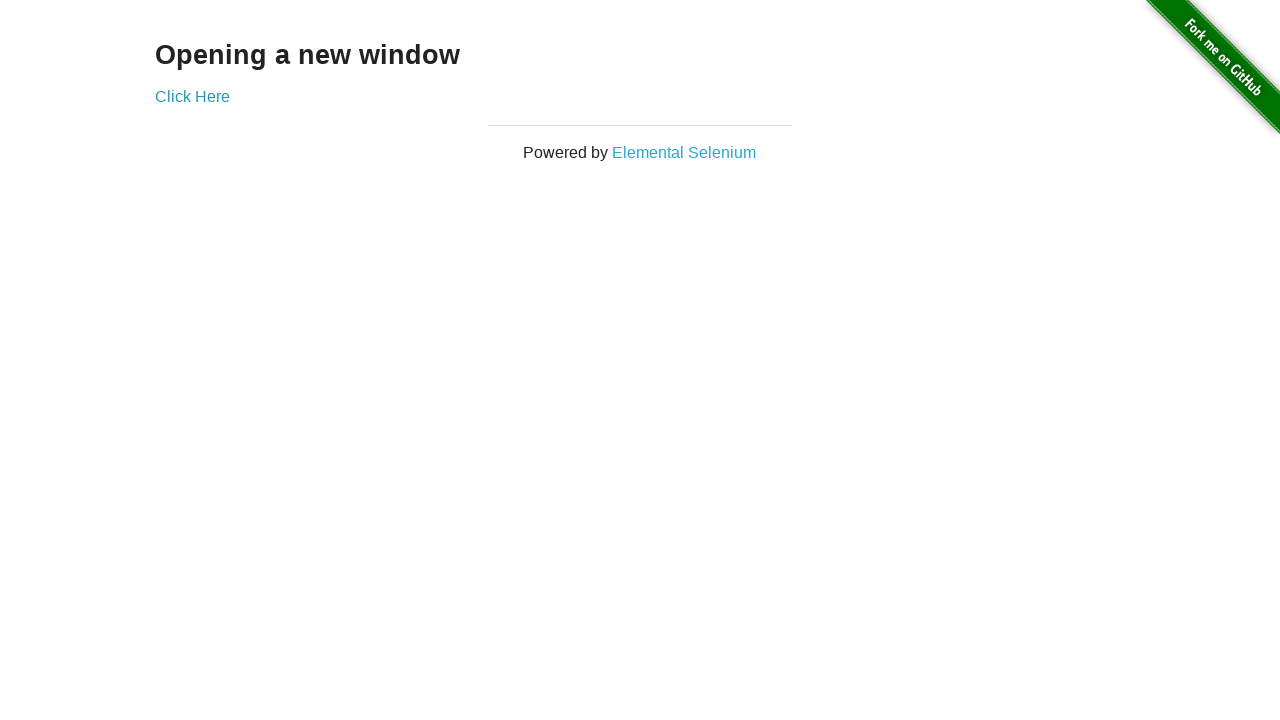

Waited for 'Opening a new window' heading in parent window
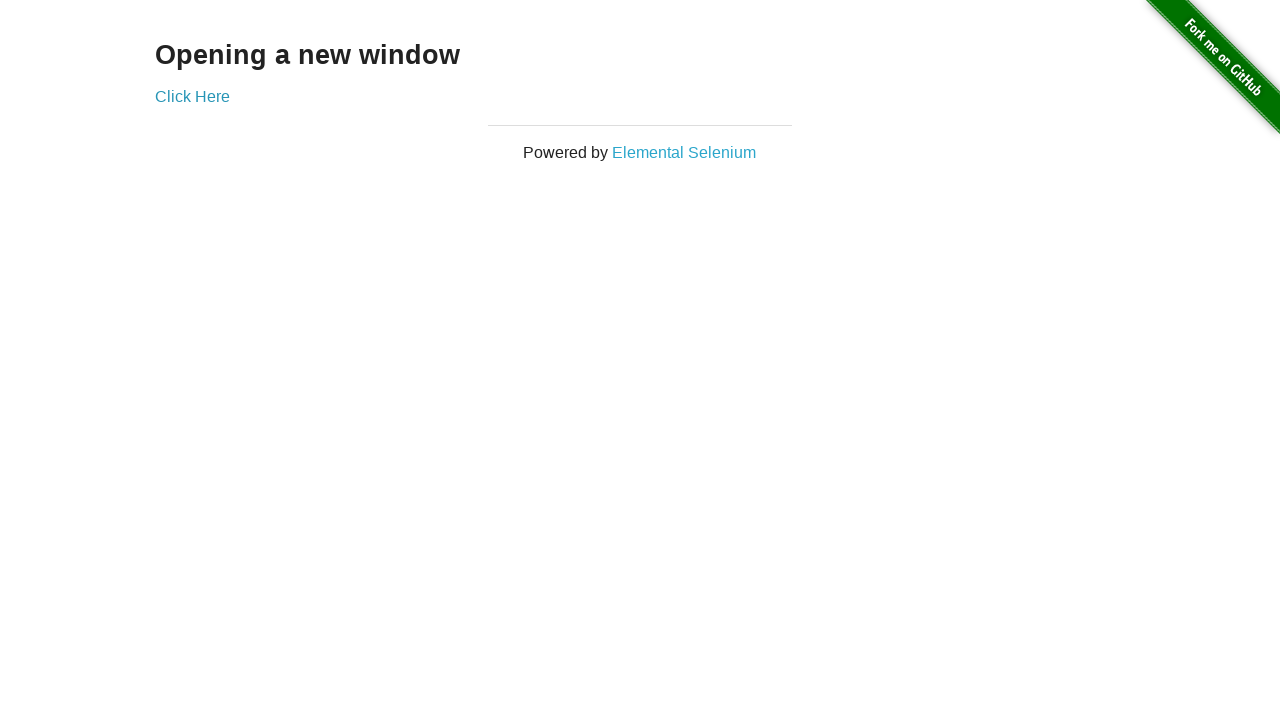

Retrieved text from parent window: 'Opening a new window'
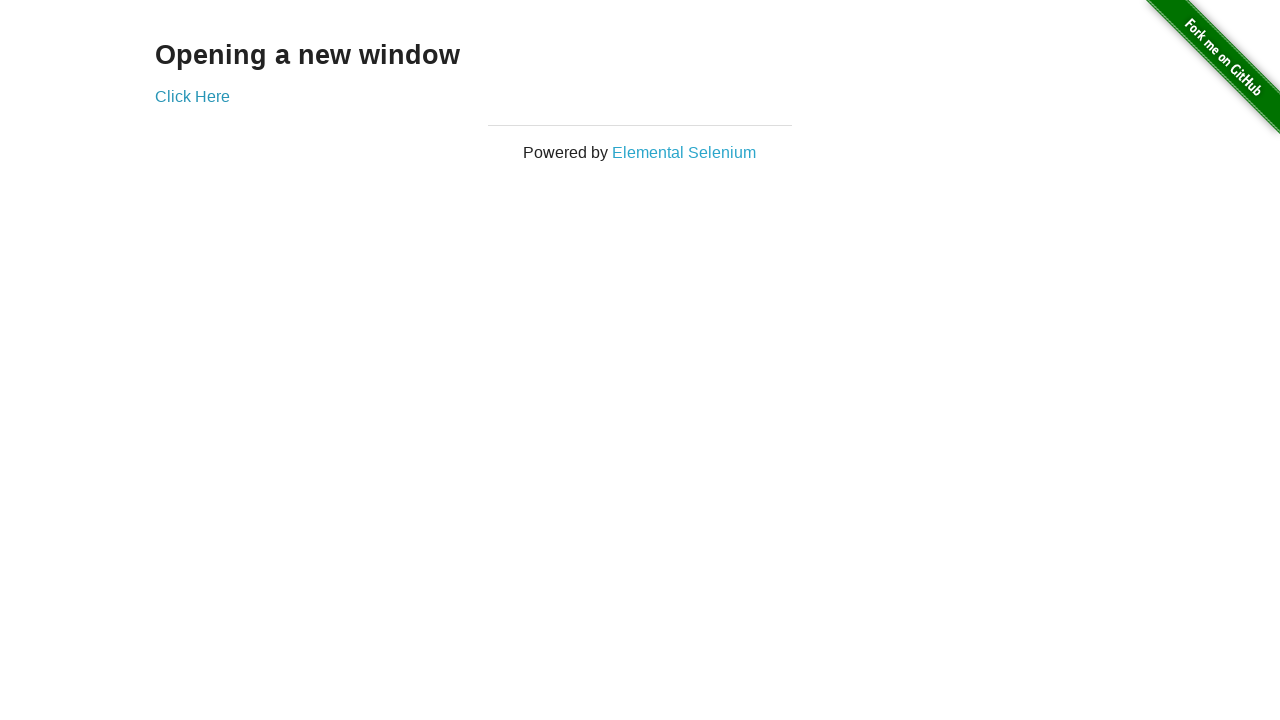

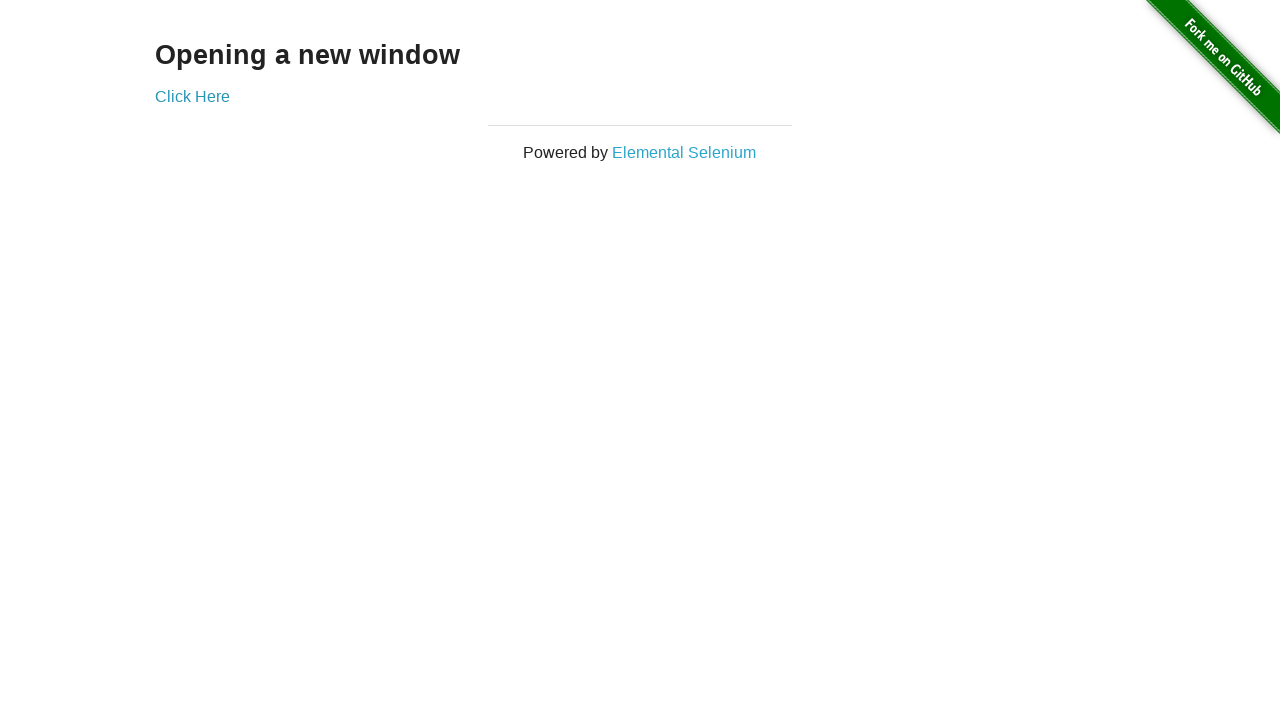